Tests window handling functionality by opening a new window, verifying content in both windows, and switching between them

Starting URL: https://the-internet.herokuapp.com/windows

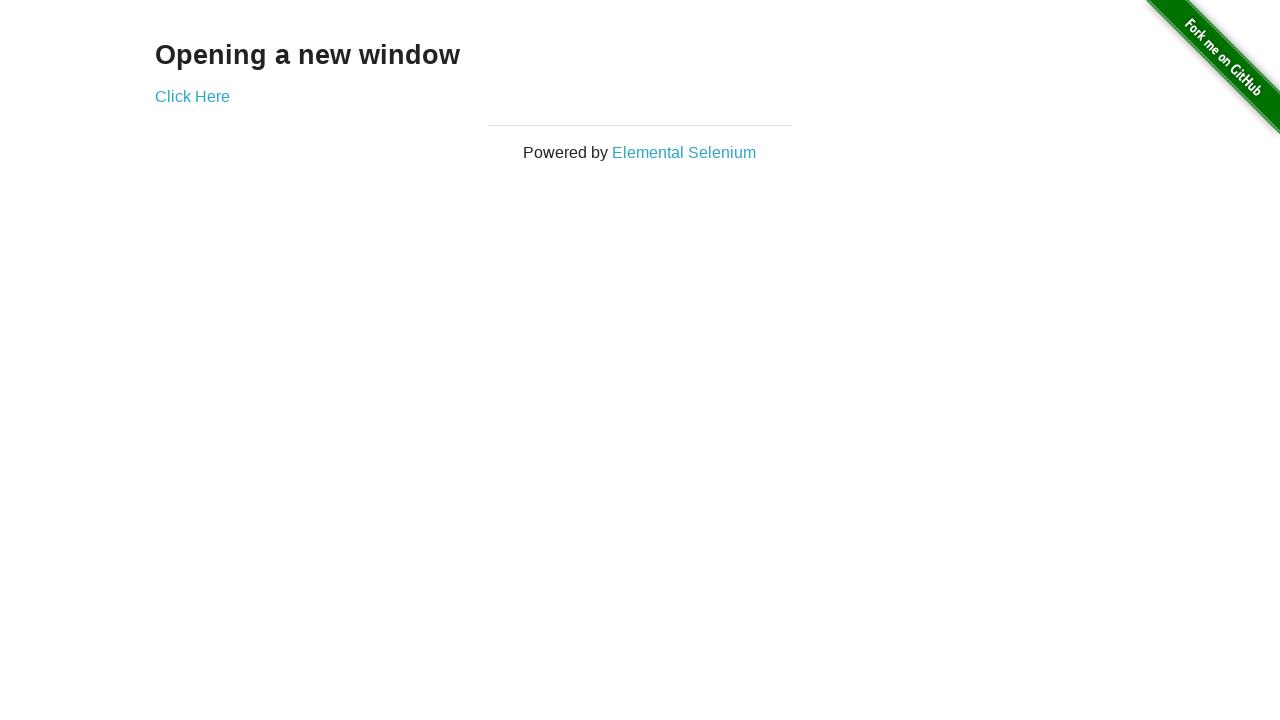

Retrieved text content from main page heading
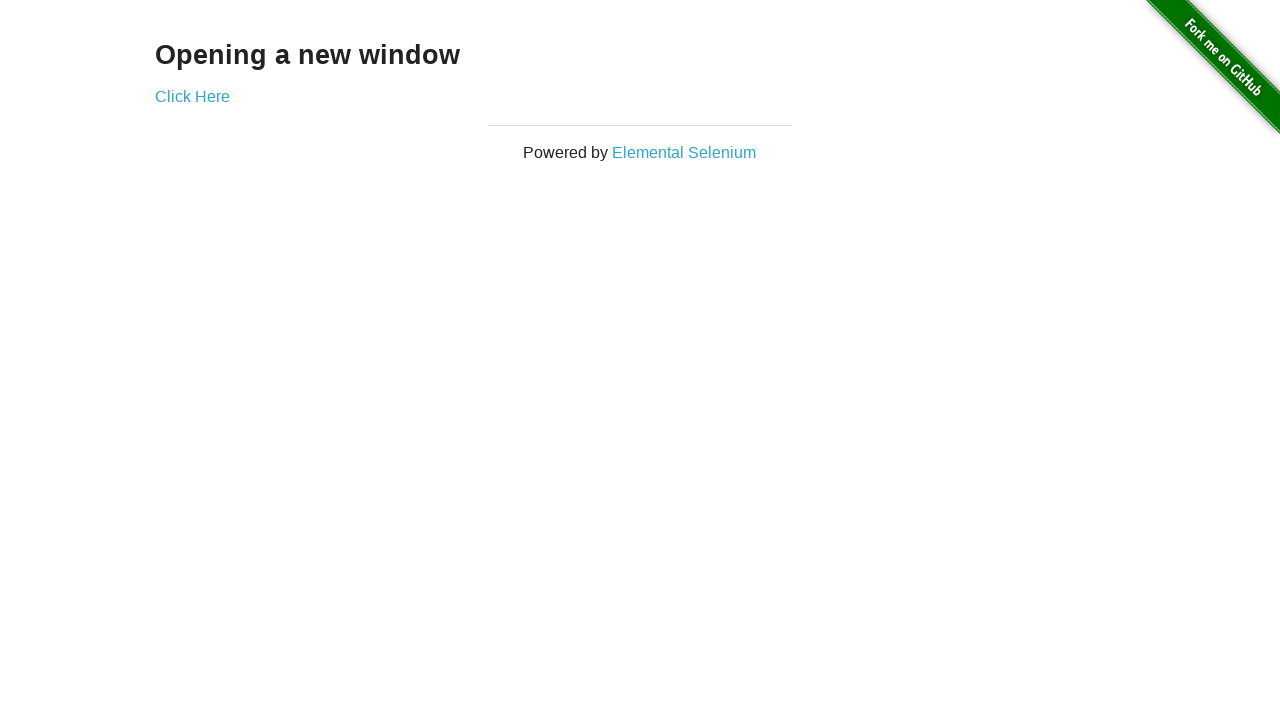

Verified main page heading text is 'Opening a new window'
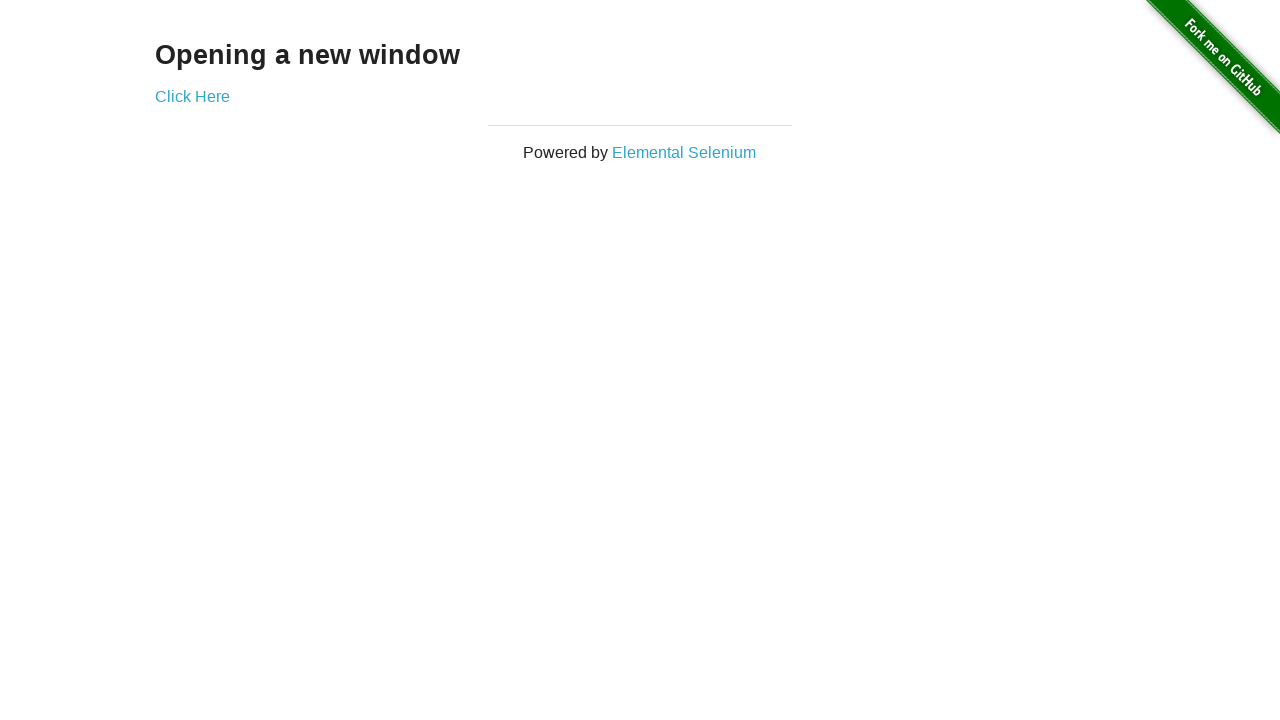

Verified main page title is 'The Internet'
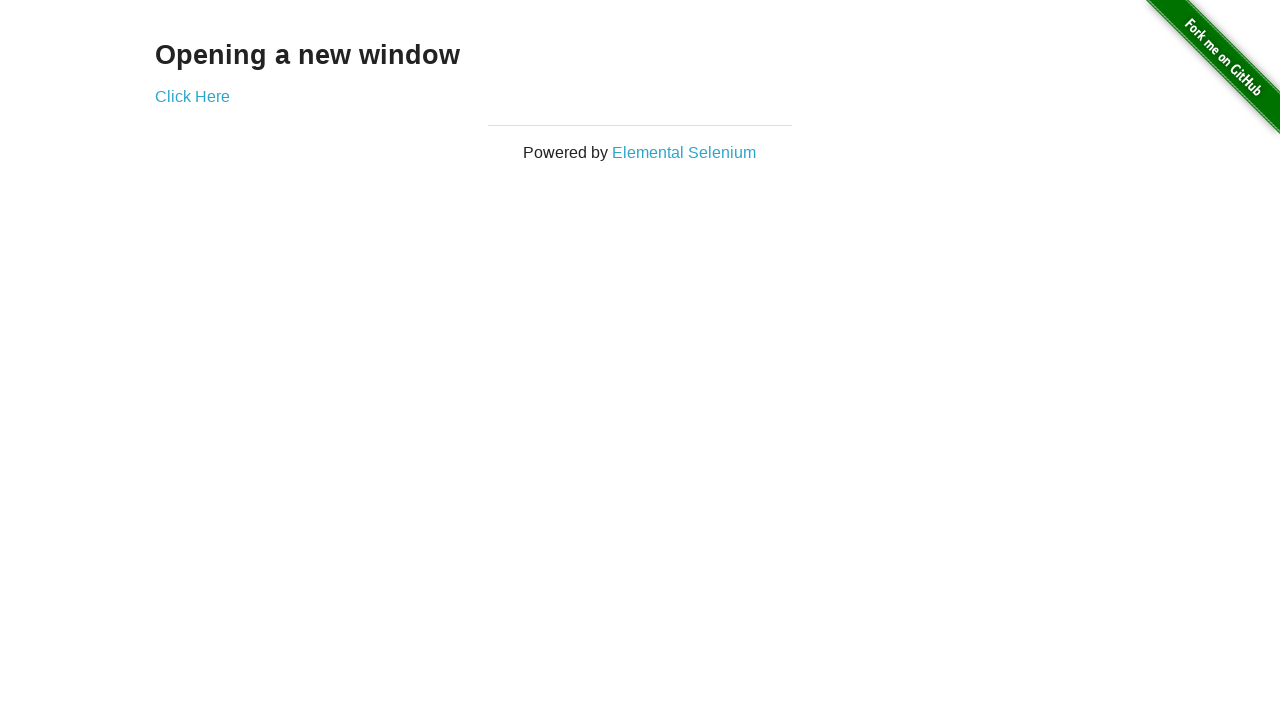

Clicked 'Click Here' link to open new window at (192, 96) on text='Click Here'
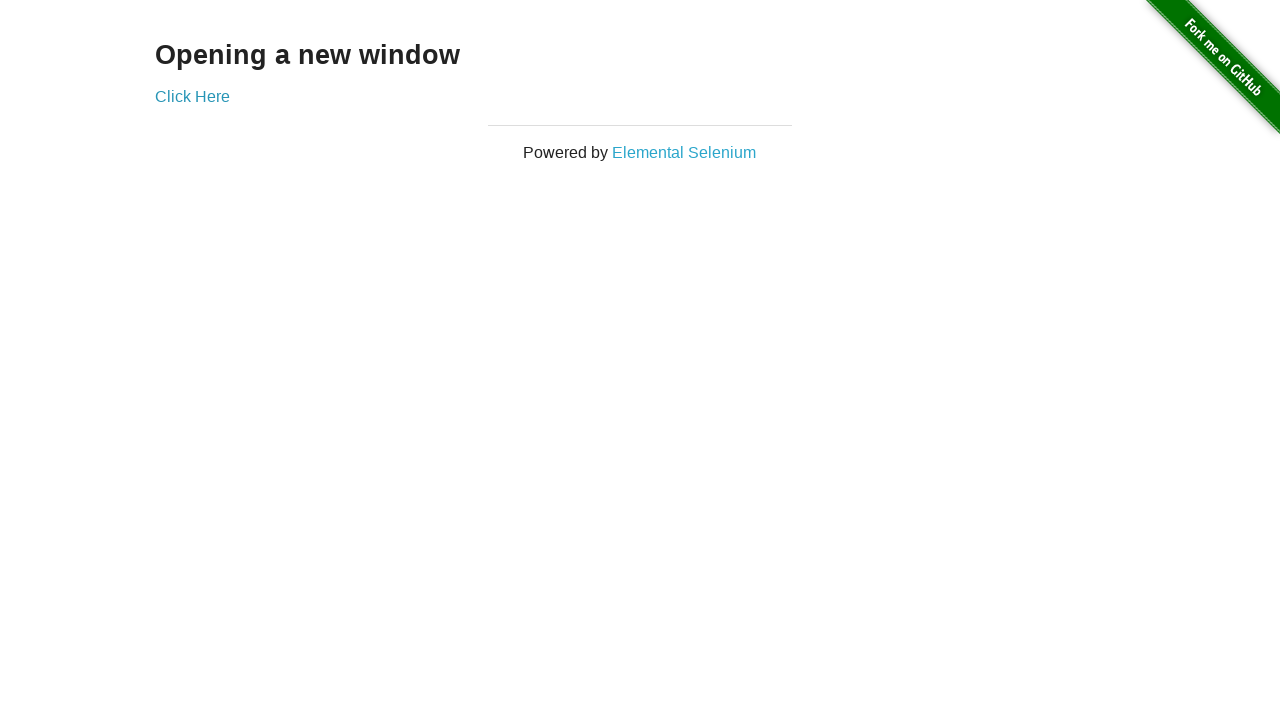

New window opened and captured
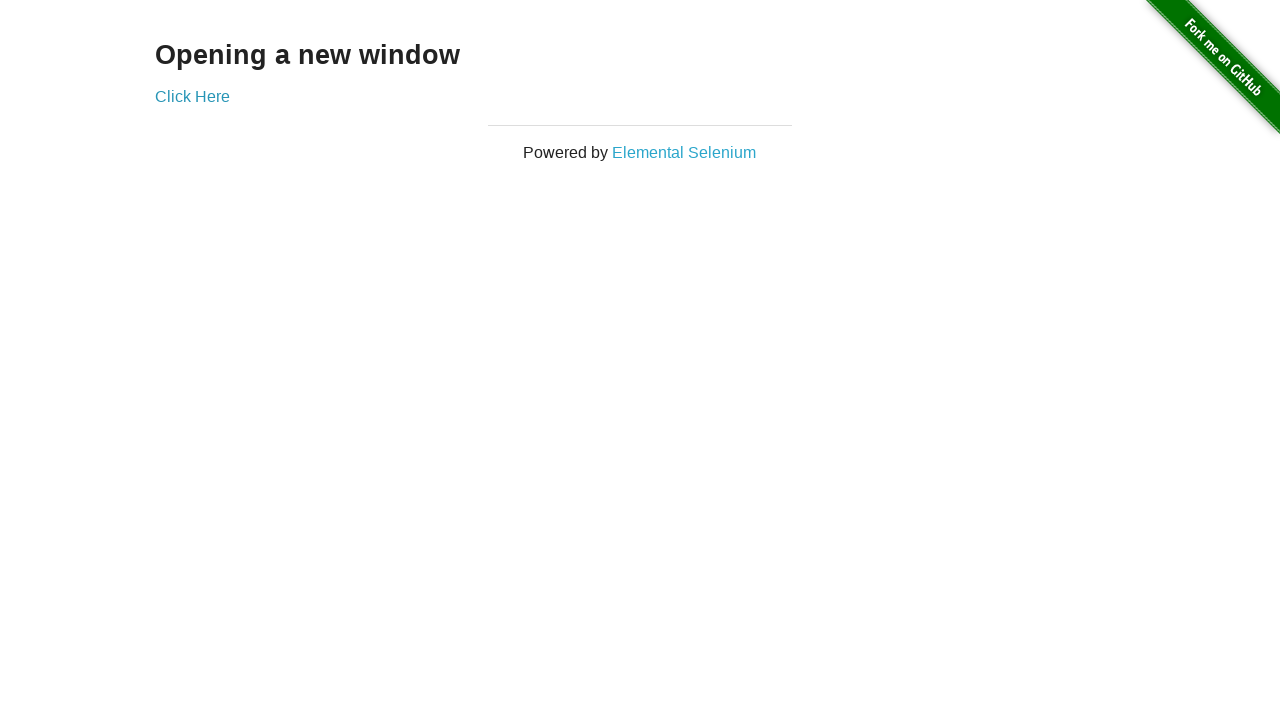

Verified new window title is 'New Window'
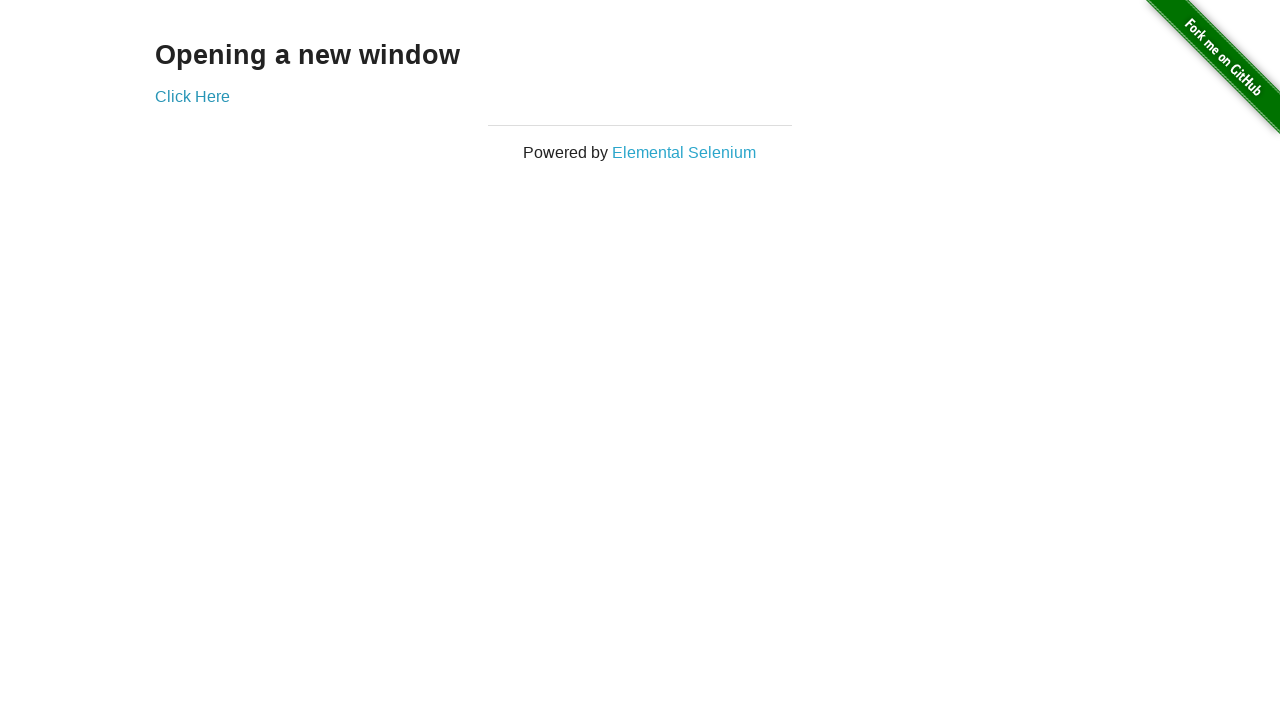

Retrieved text content from new window heading
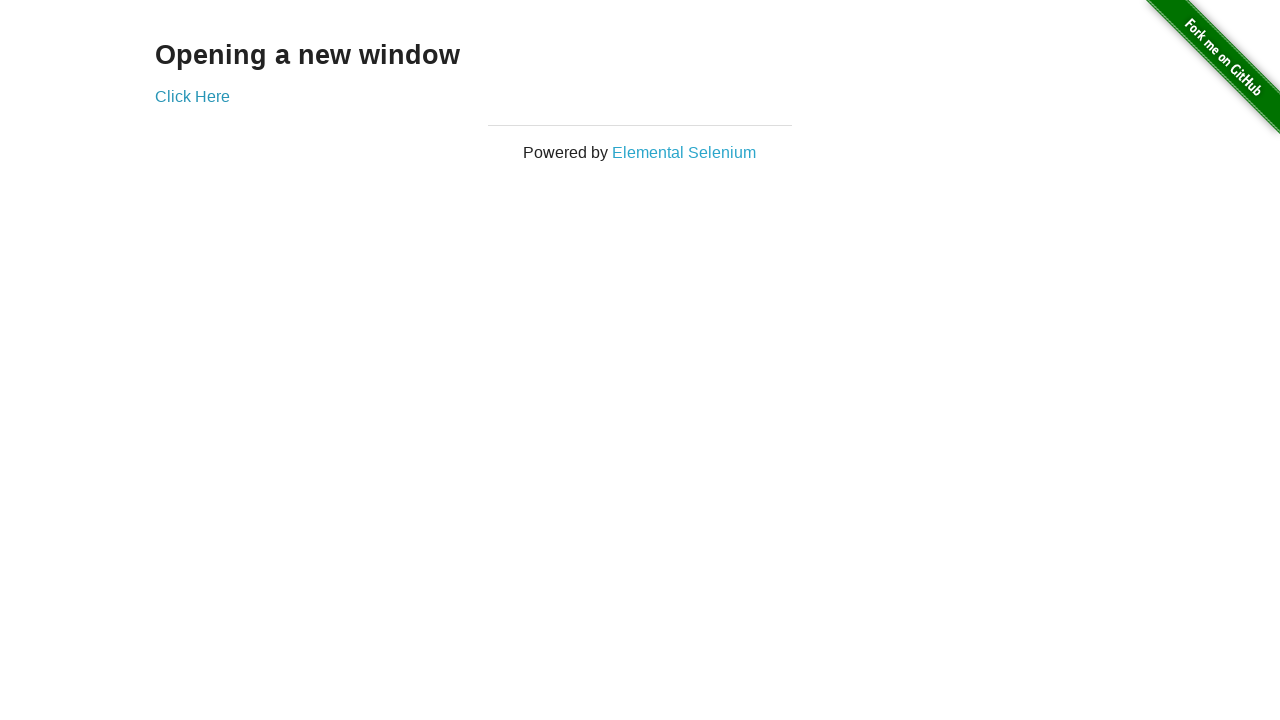

Verified new window heading text is 'New Window'
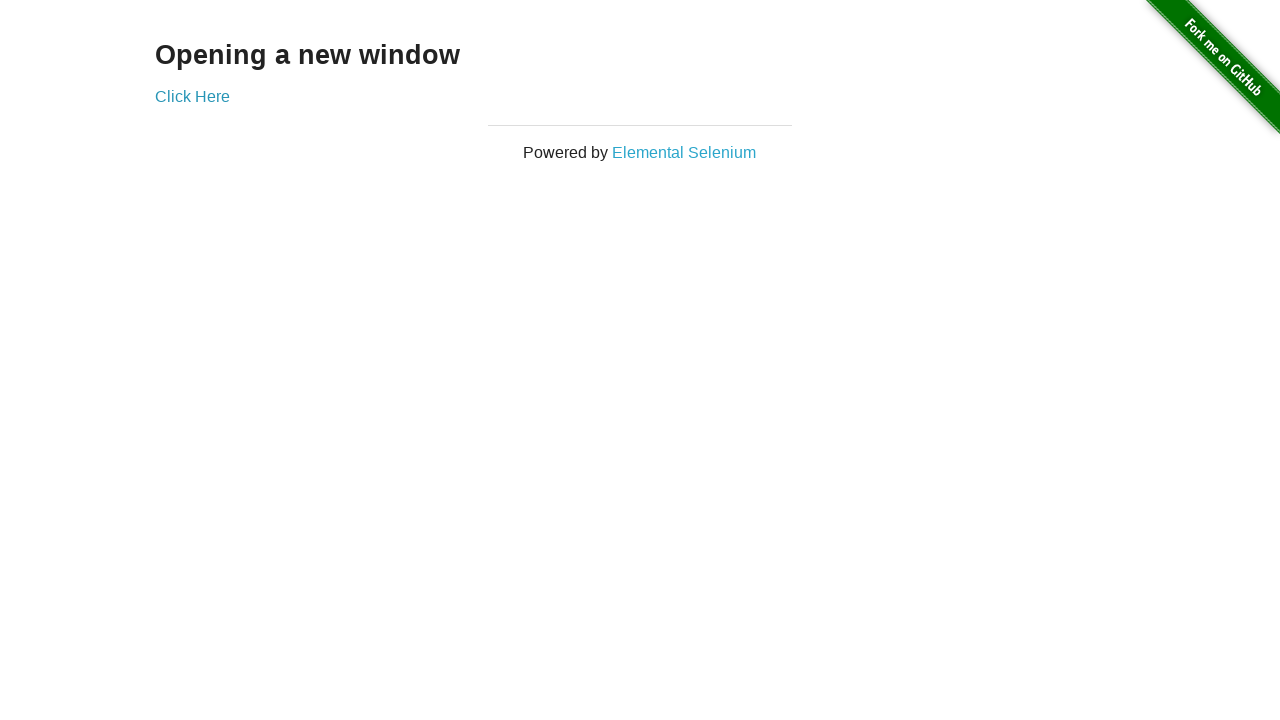

Verified original window title remains 'The Internet'
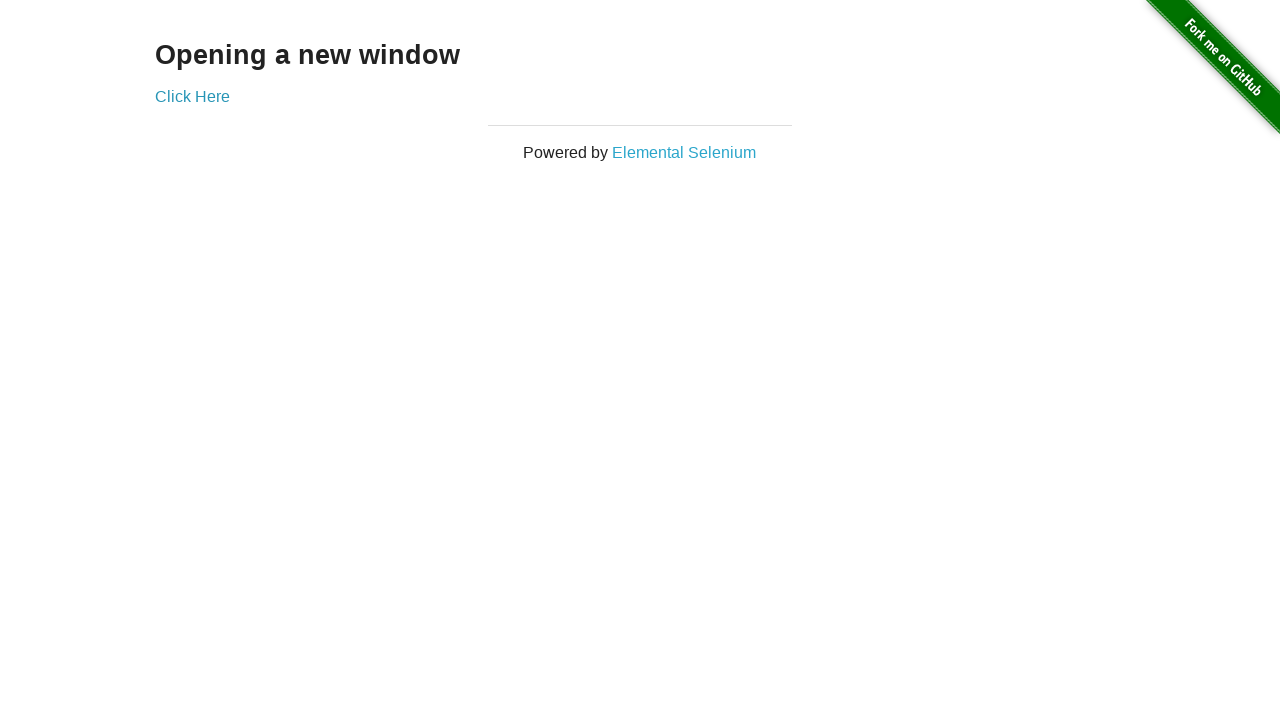

Closed new window
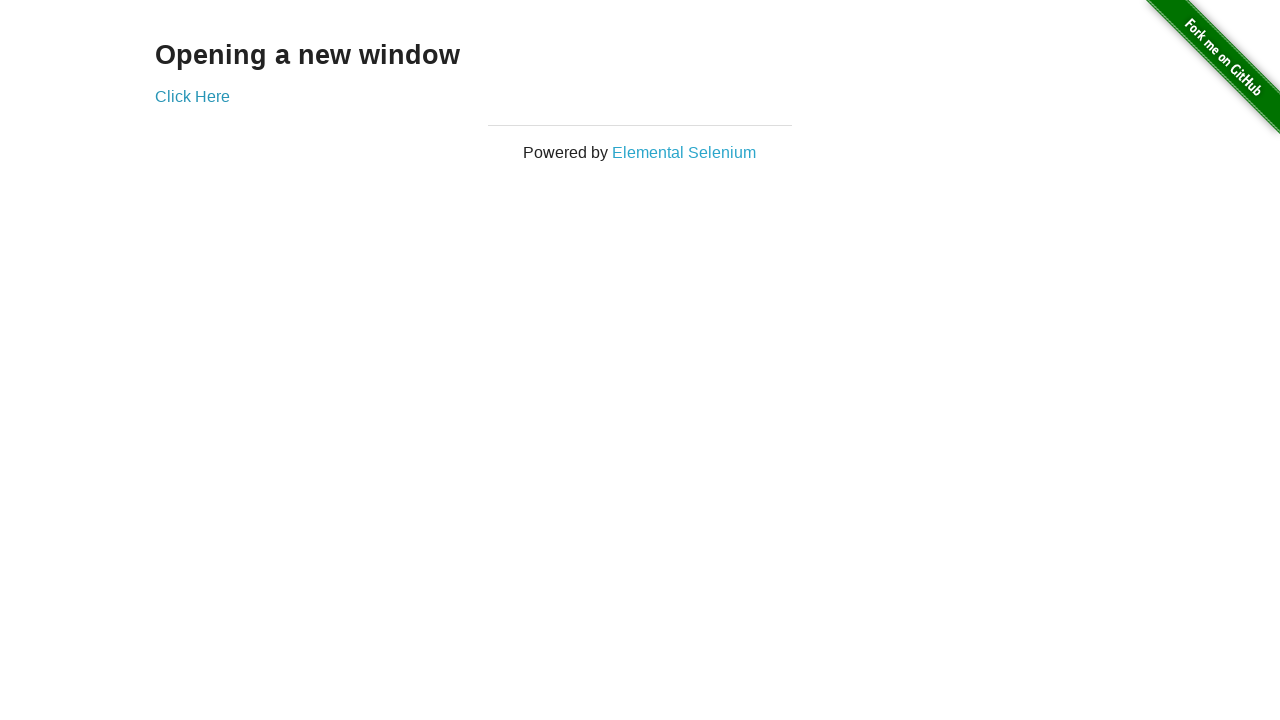

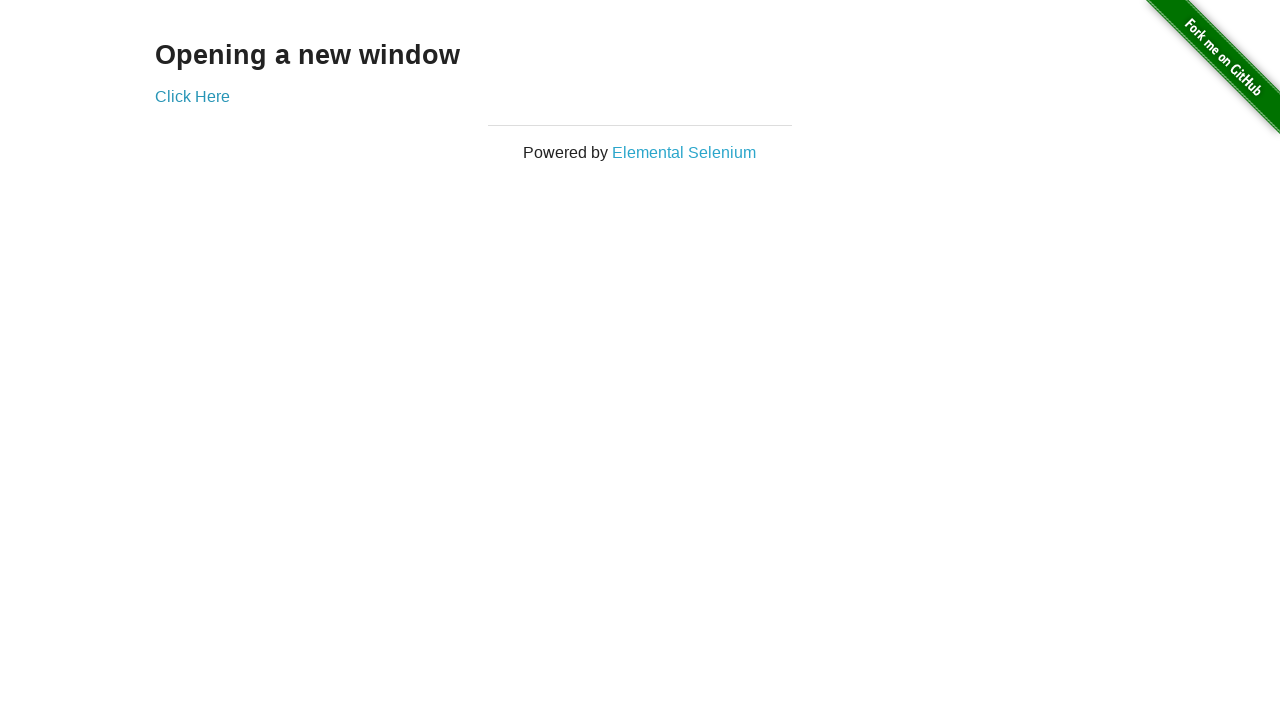